Tests pressing the TAB key using keyboard actions and verifies the page displays the correct key press result

Starting URL: http://the-internet.herokuapp.com/key_presses

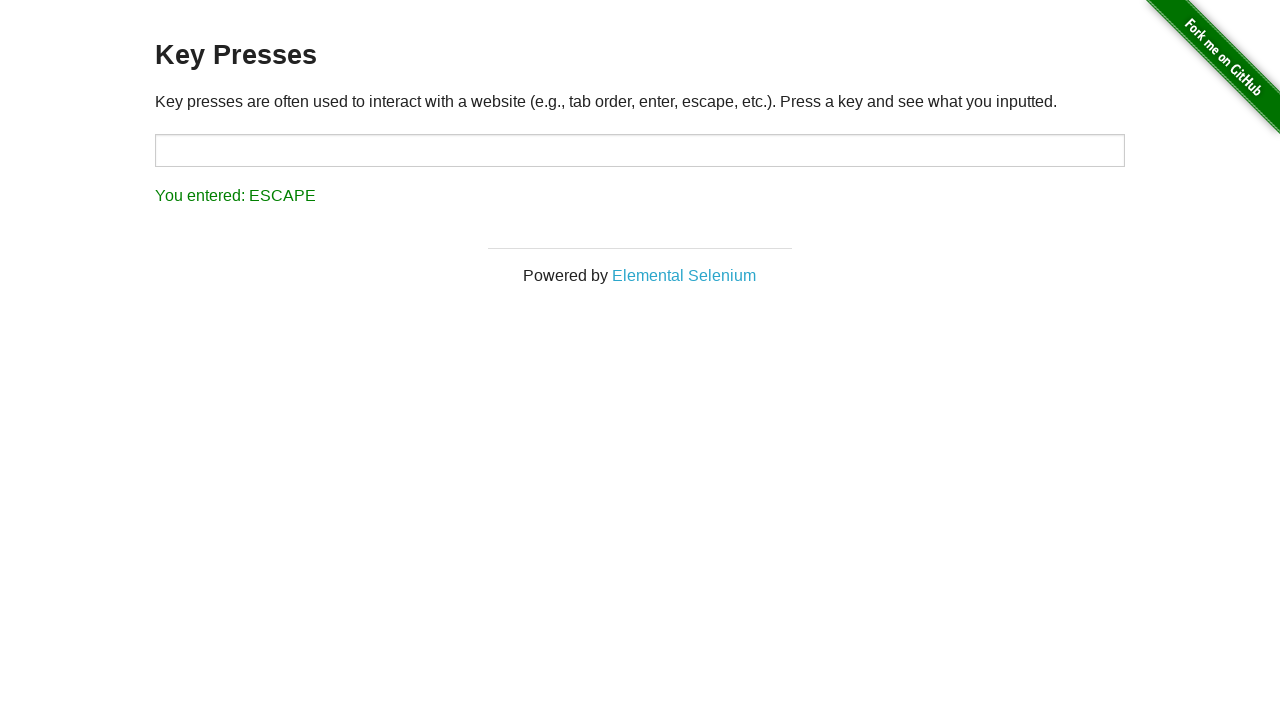

Pressed TAB key
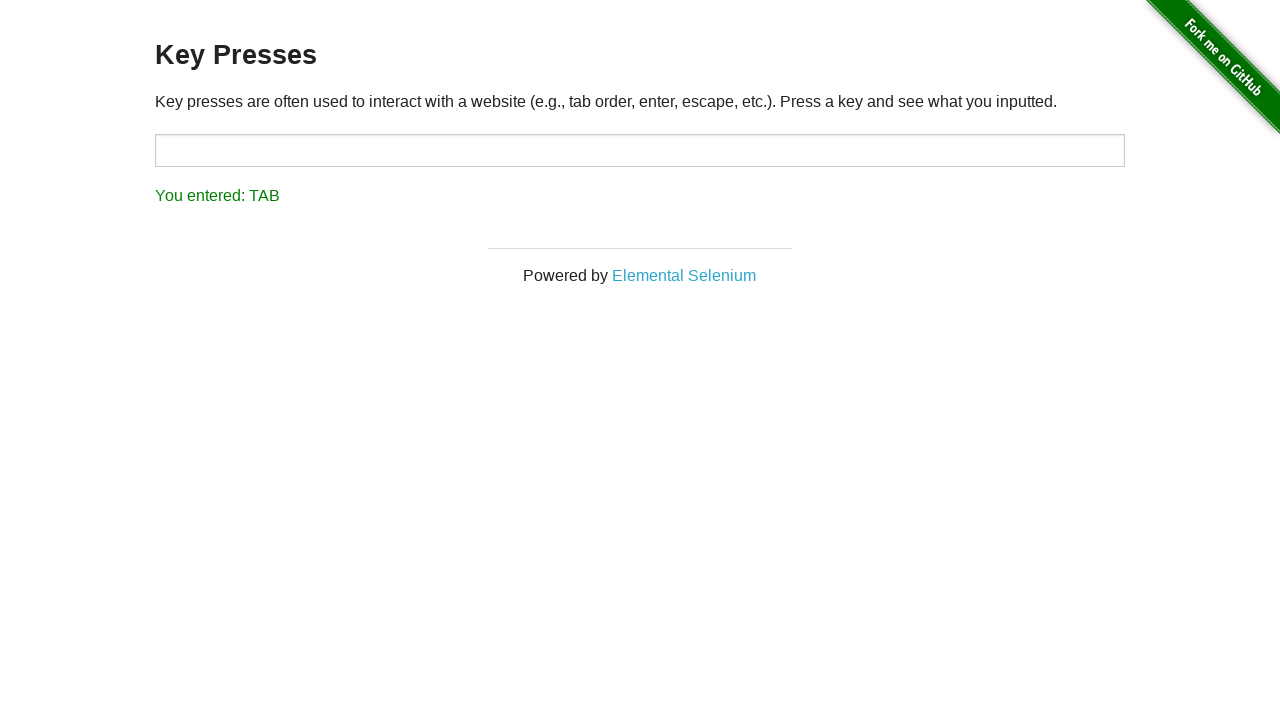

Waited for result element to load
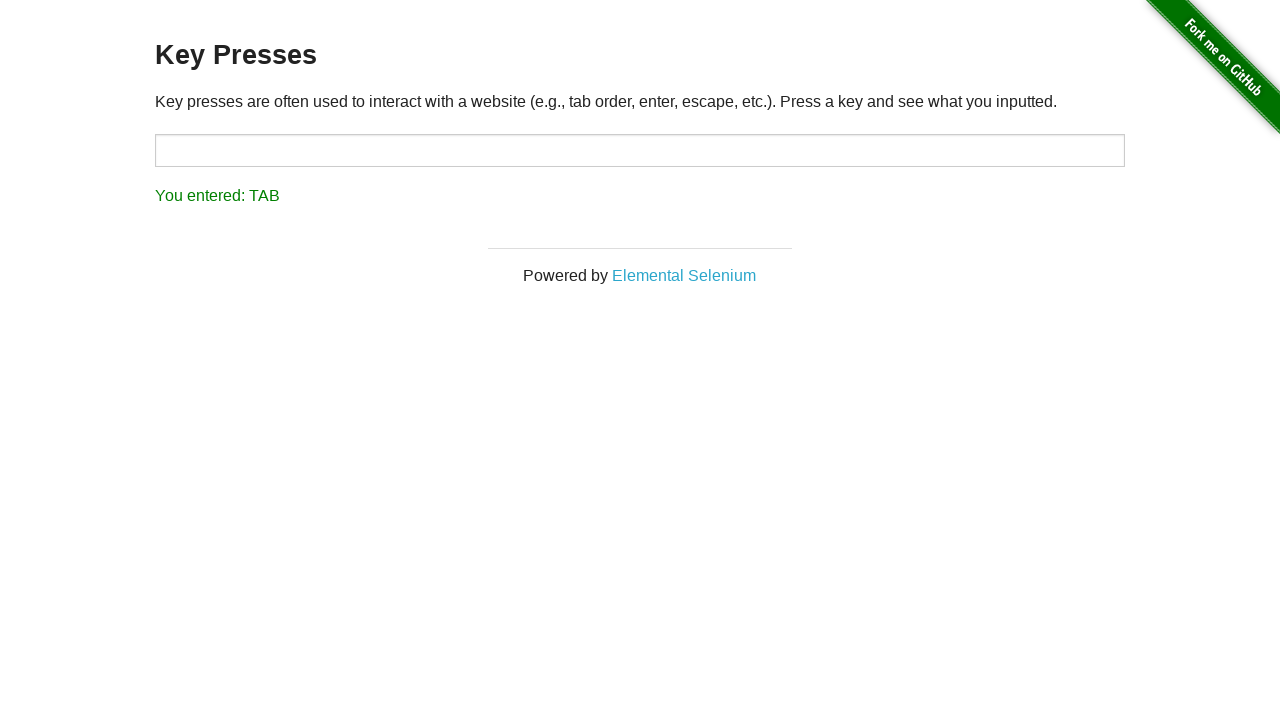

Retrieved result text content
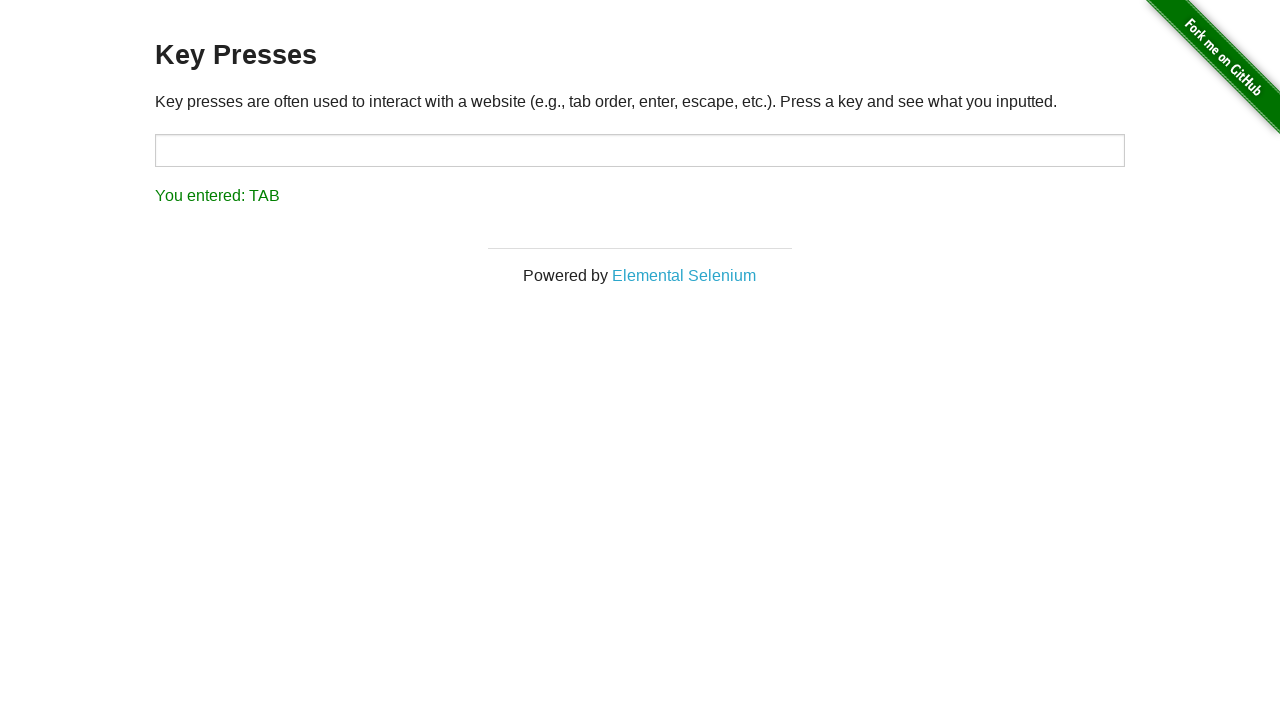

Verified result text matches 'You entered: TAB'
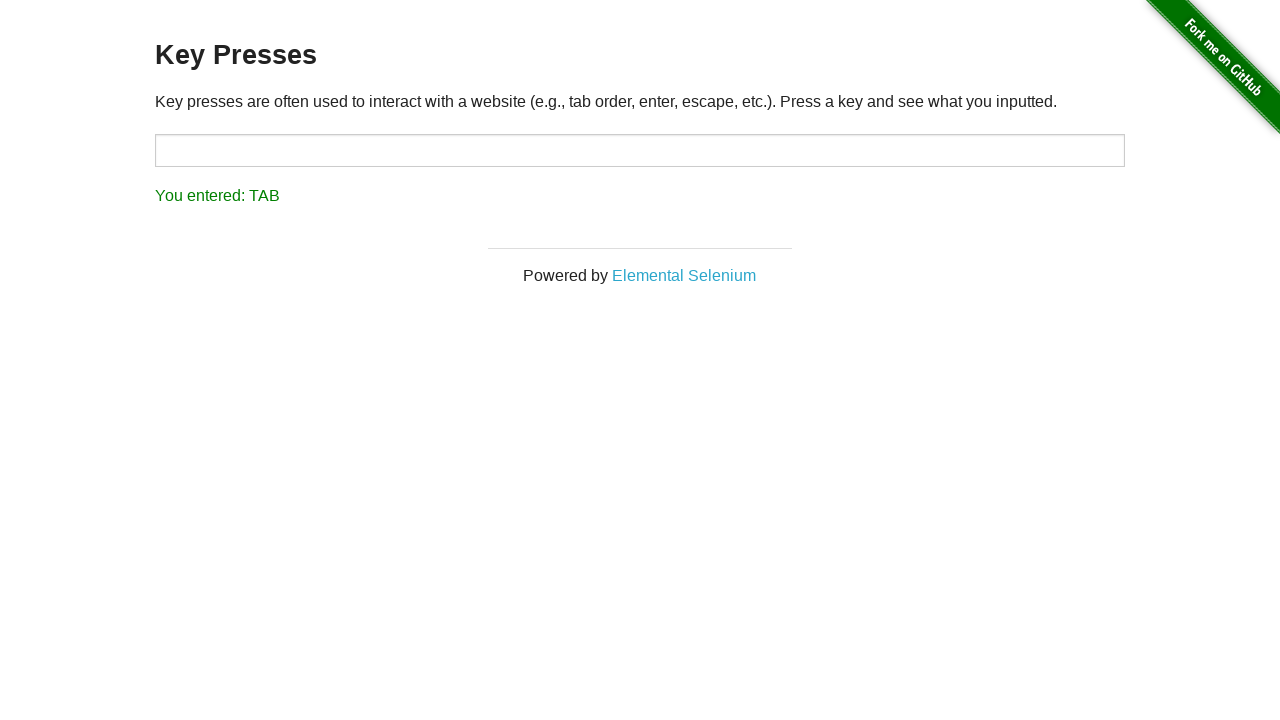

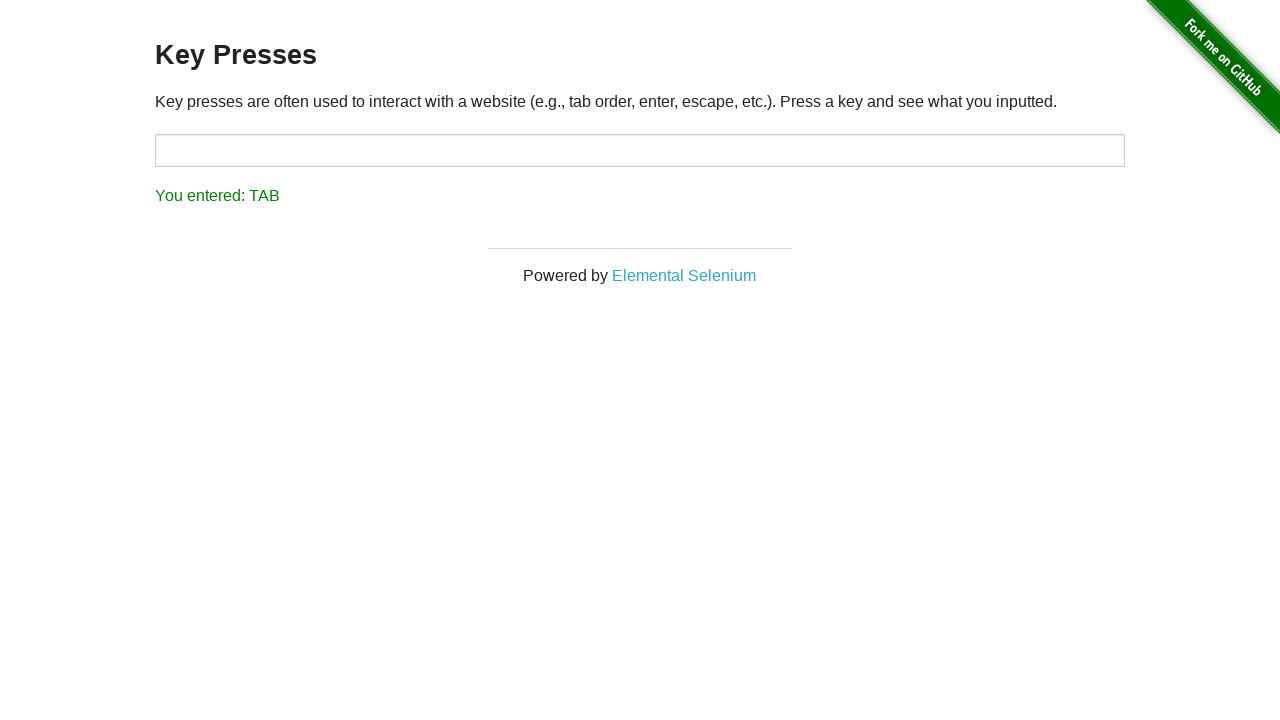